Tests radio button functionality by iterating through and clicking each radio button in a group, verifying that only one can be selected at a time

Starting URL: http://www.echoecho.com/htmlforms10.htm

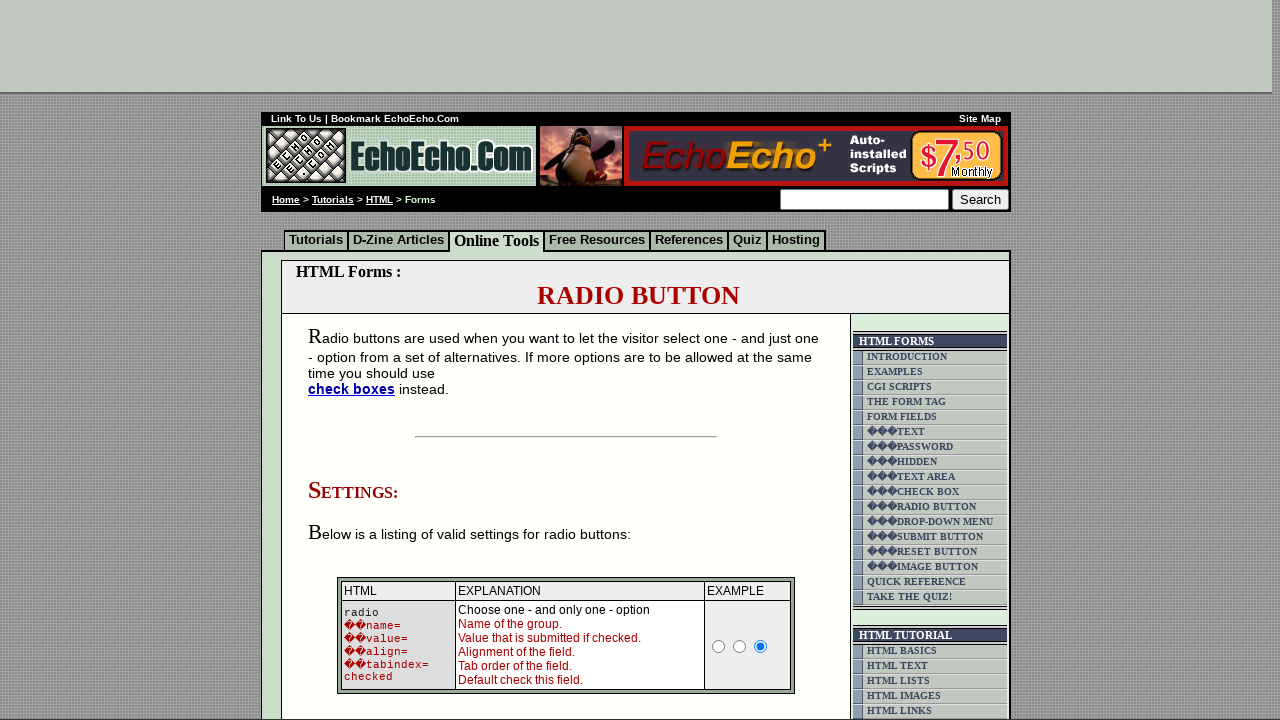

Located table containing radio button group
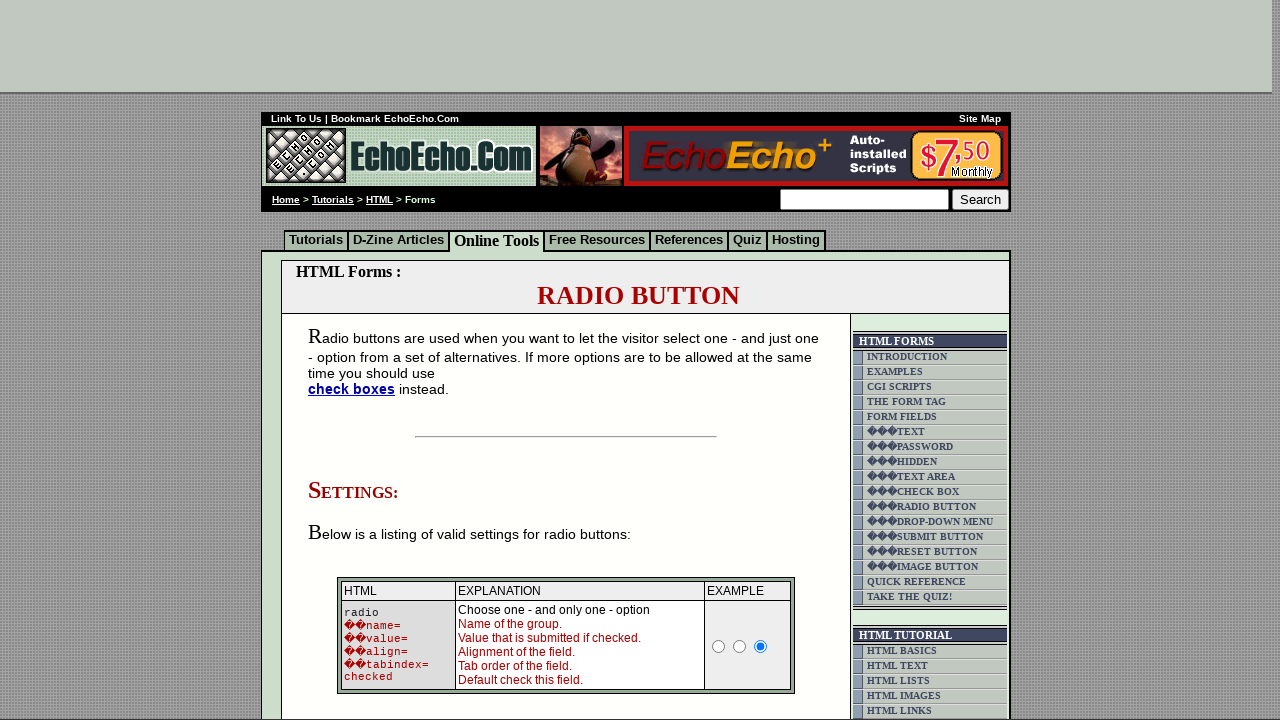

Located all radio buttons with name 'group1'
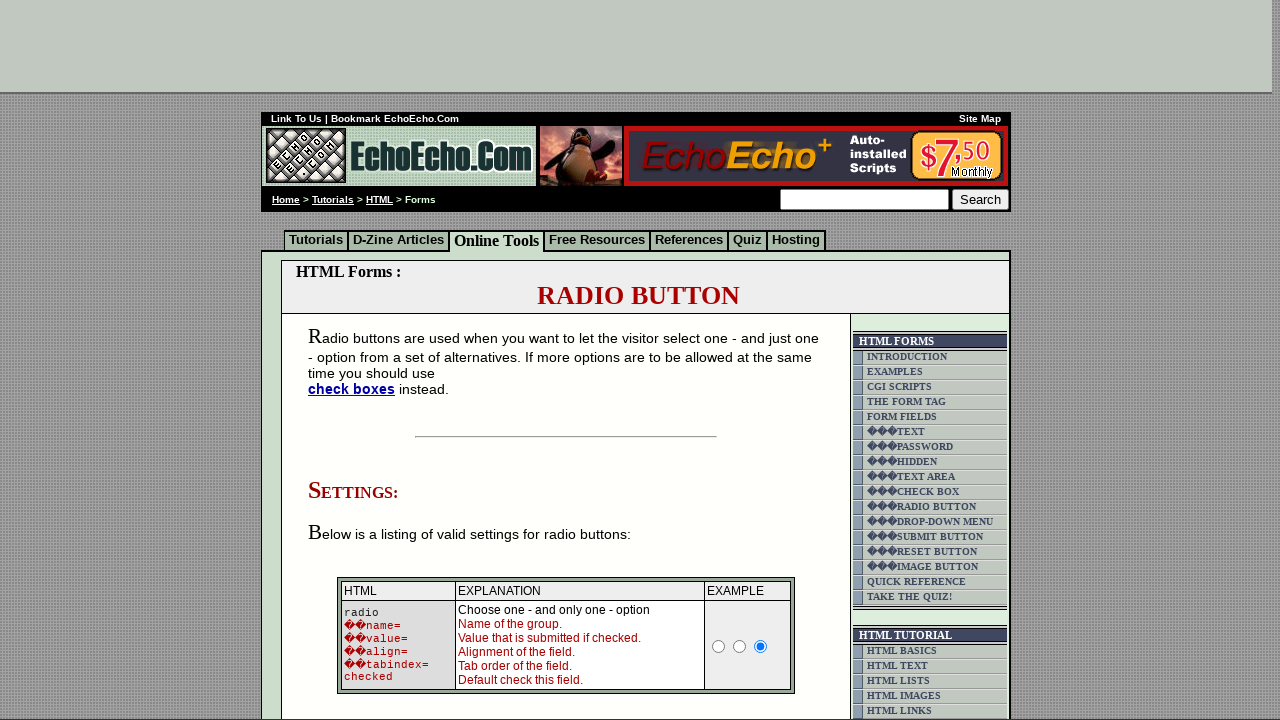

Radio button group contains 3 buttons
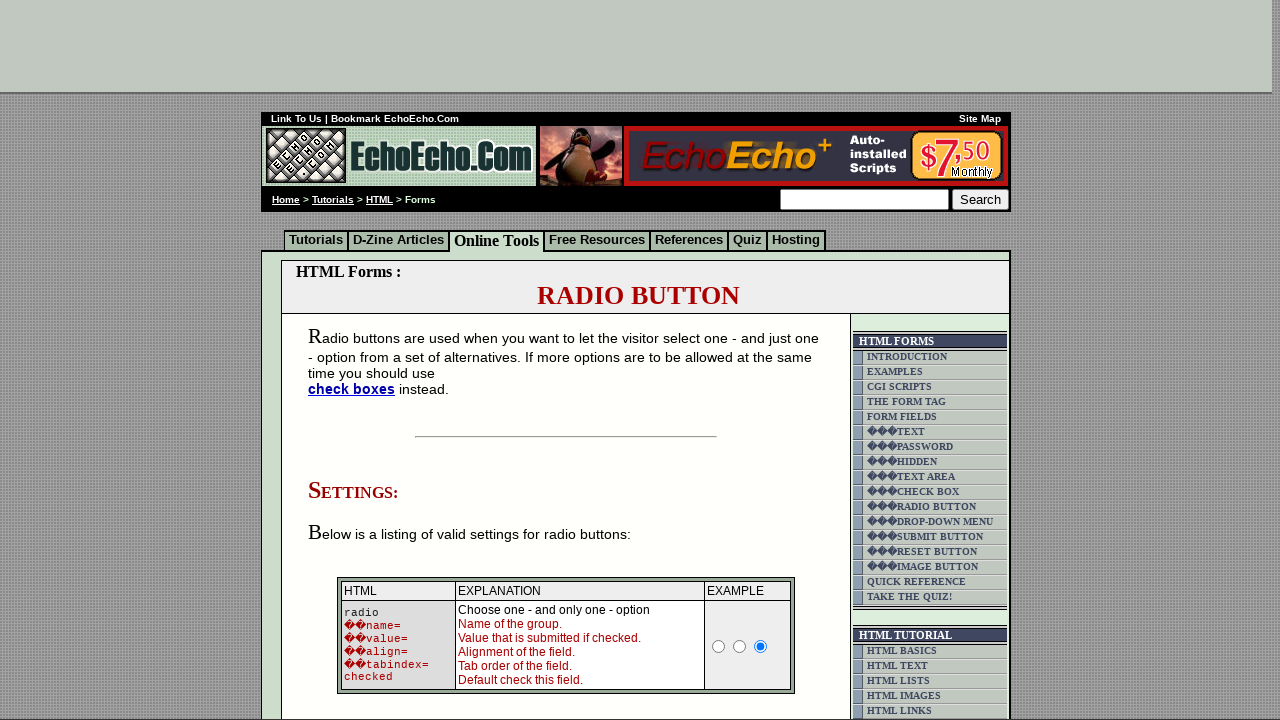

Clicked radio button 1 of 3 at (356, 360) on xpath=/html/body/div[2]/table[9]/tbody/tr/td[4]/table/tbody/tr/td/div/span/form/
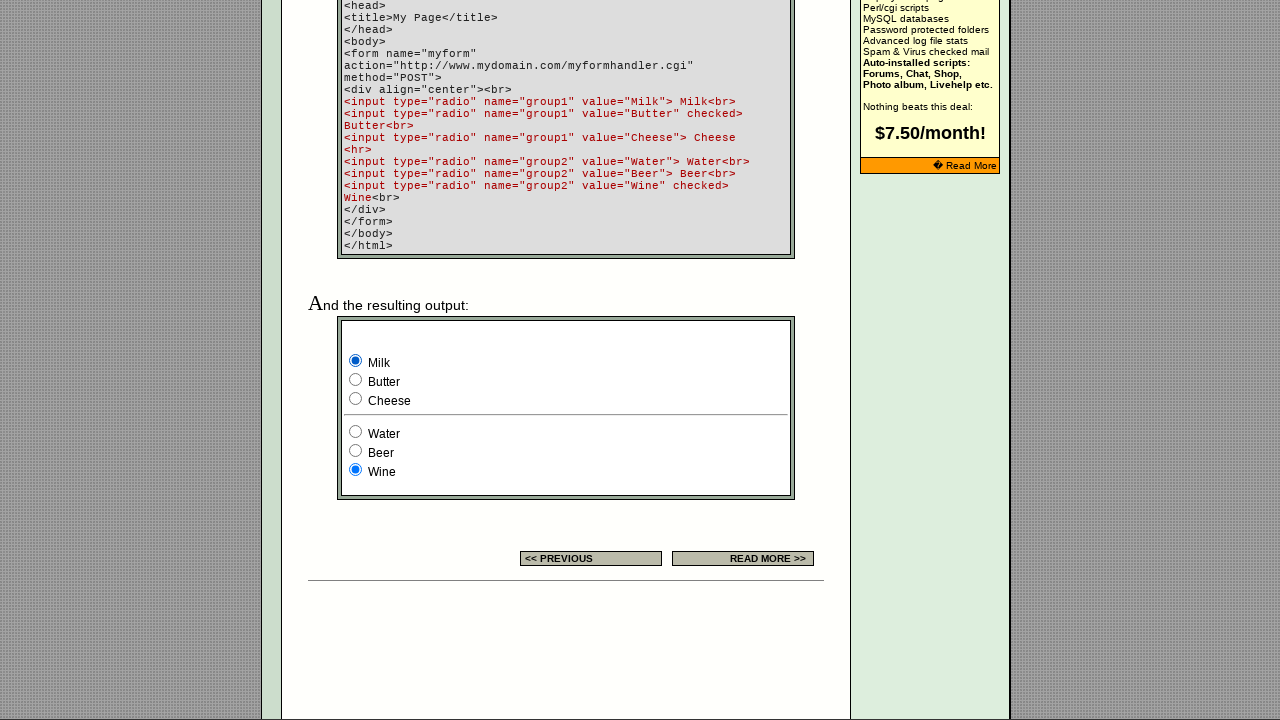

Verified radio button 1 is_checked=True
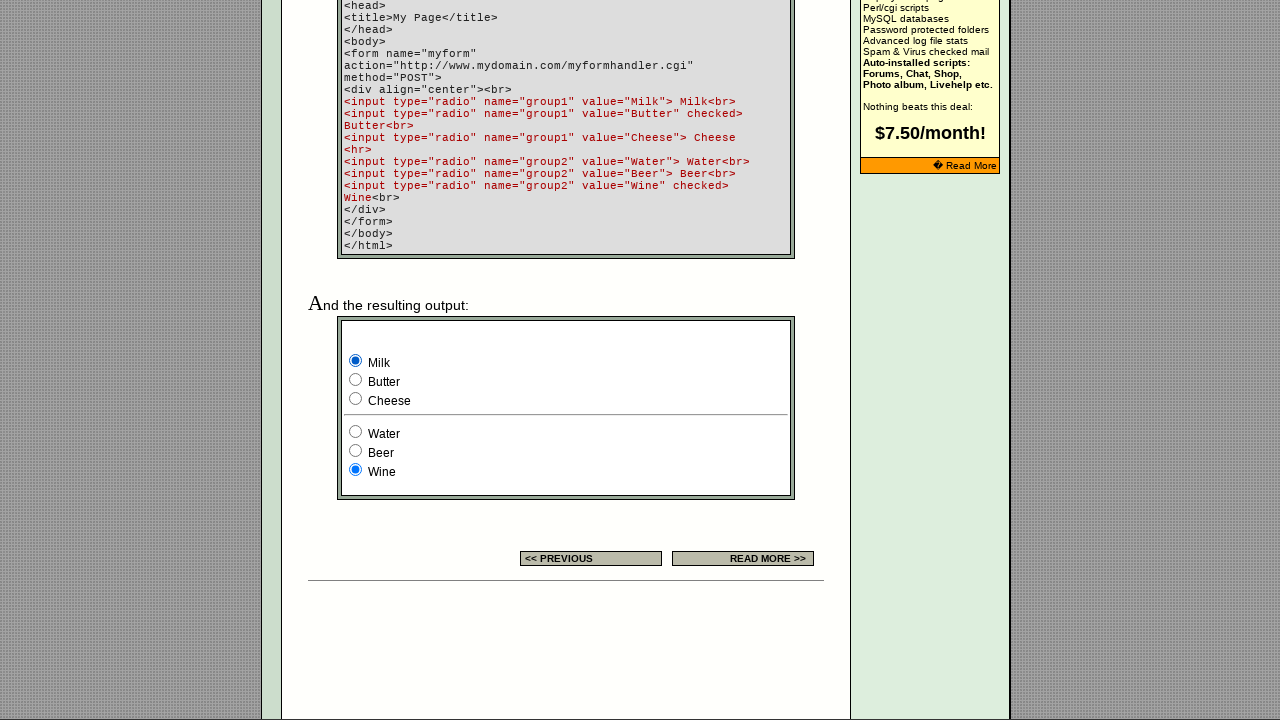

Retrieved value attribute of radio button 1: Milk
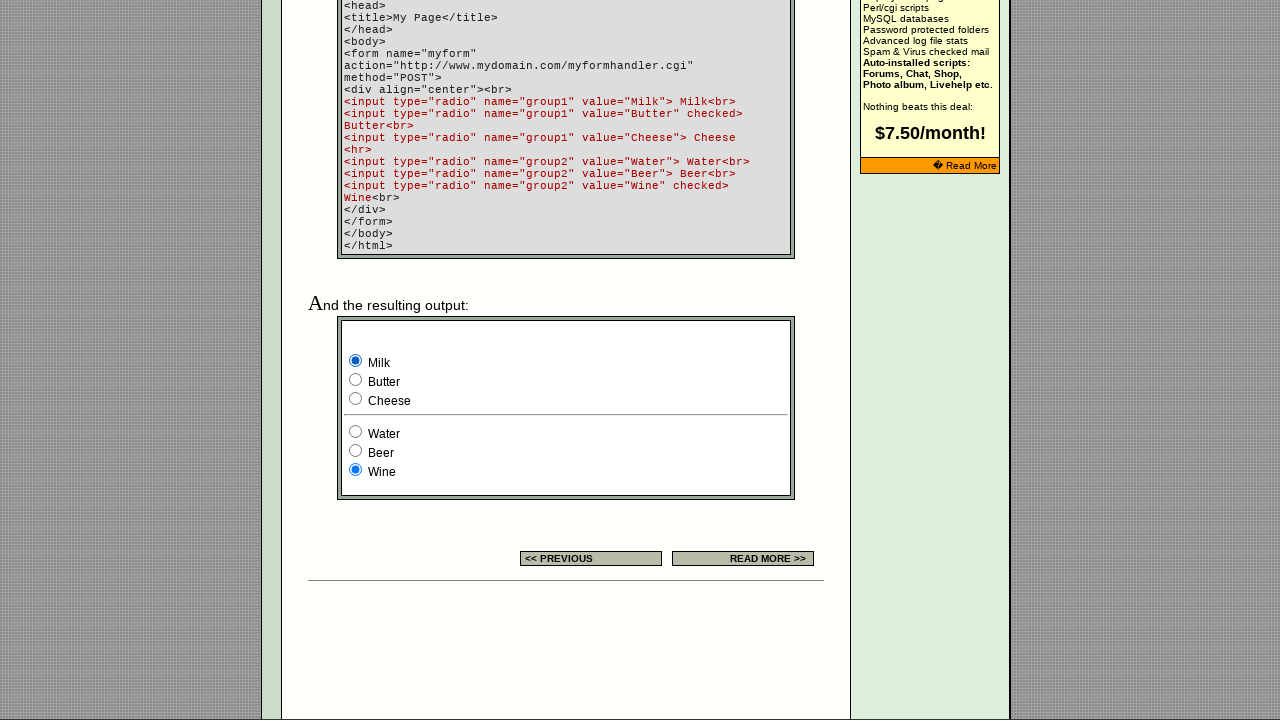

Verified radio button 2 is_checked=False
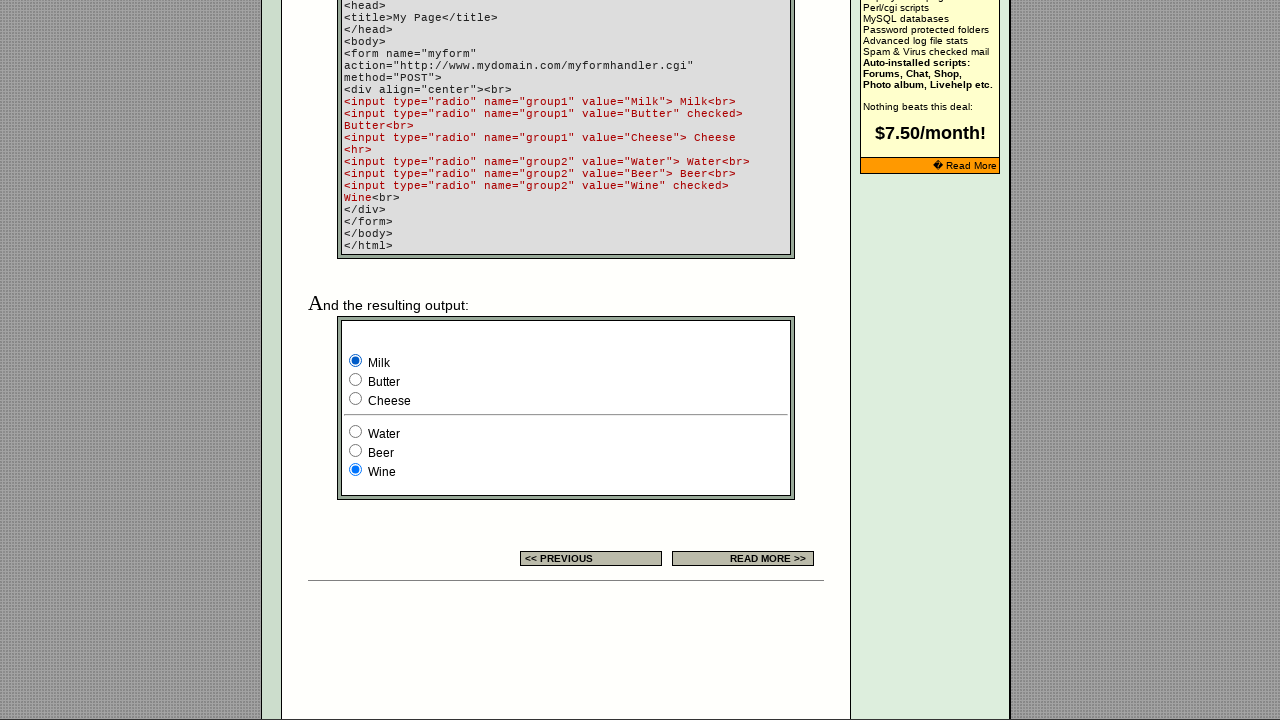

Retrieved value attribute of radio button 2: Butter
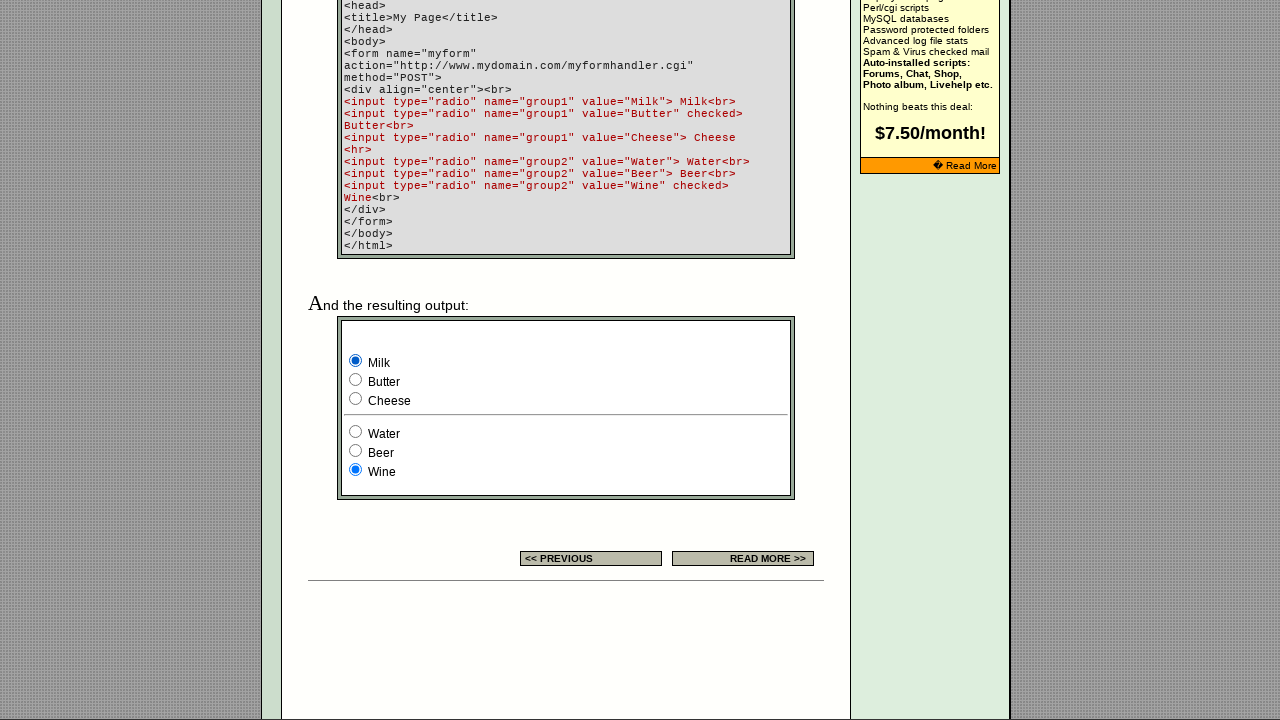

Verified radio button 3 is_checked=False
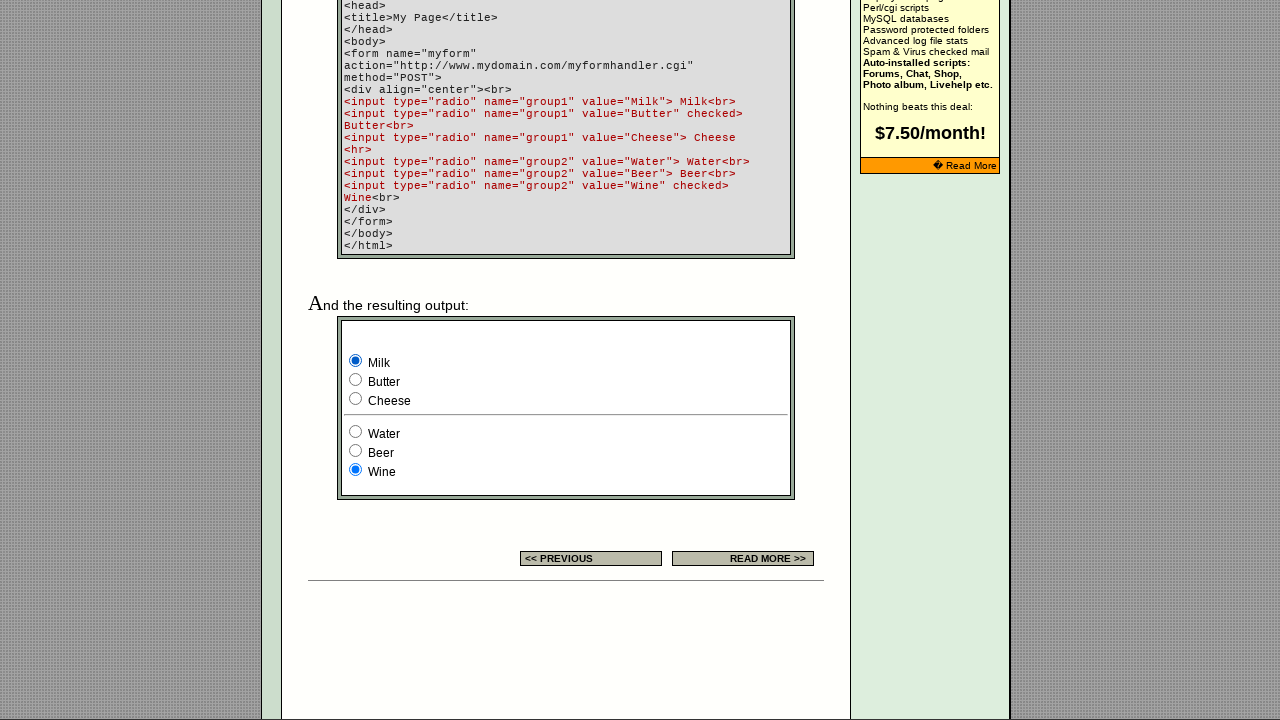

Retrieved value attribute of radio button 3: Cheese
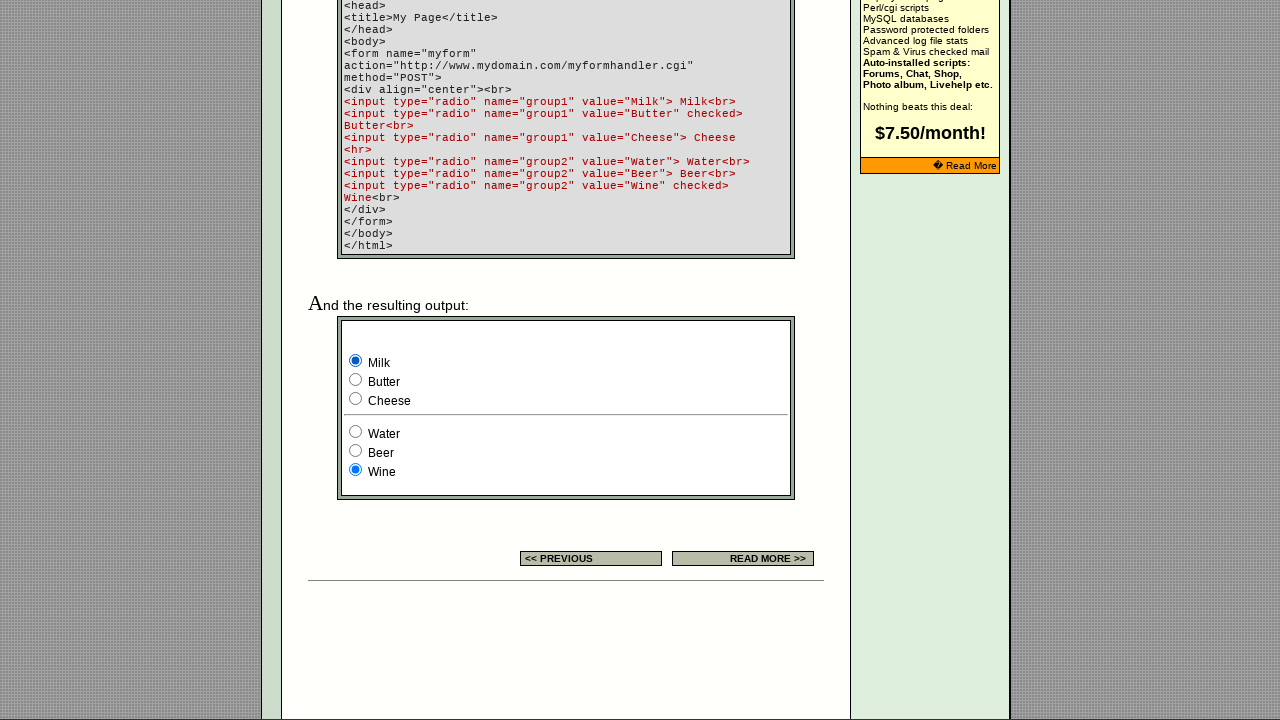

Clicked radio button 2 of 3 at (356, 380) on xpath=/html/body/div[2]/table[9]/tbody/tr/td[4]/table/tbody/tr/td/div/span/form/
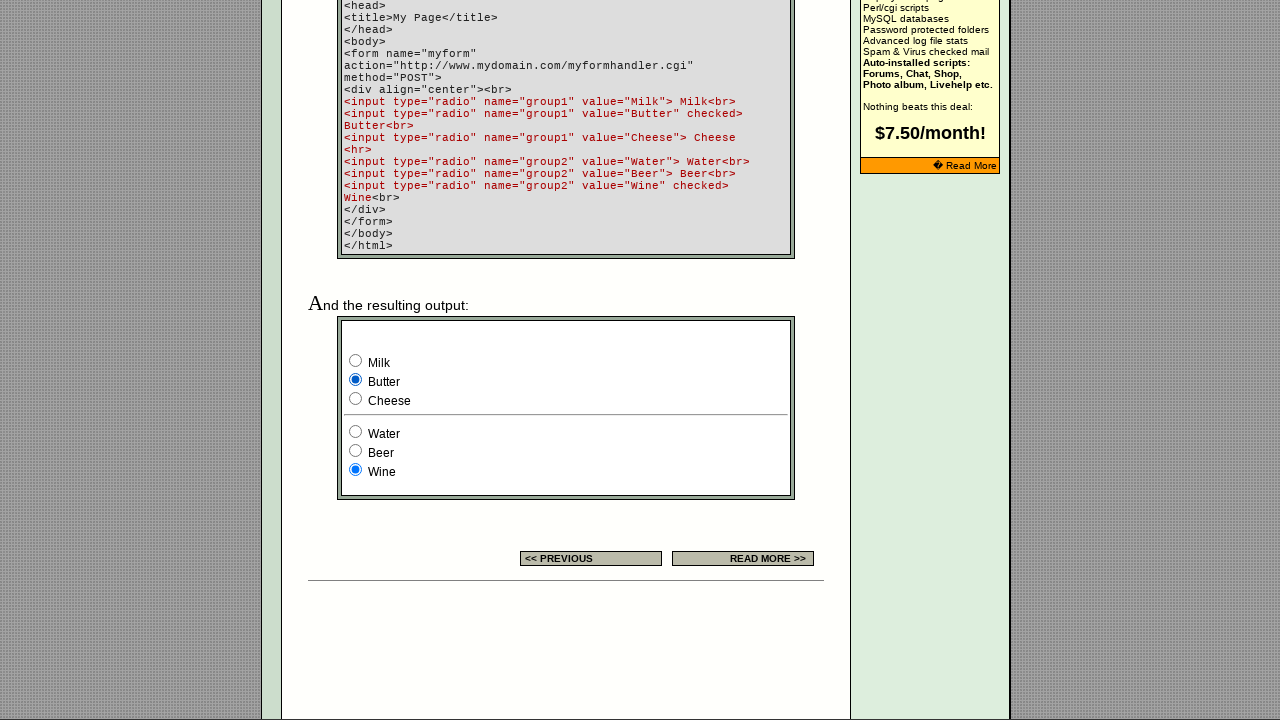

Verified radio button 1 is_checked=False
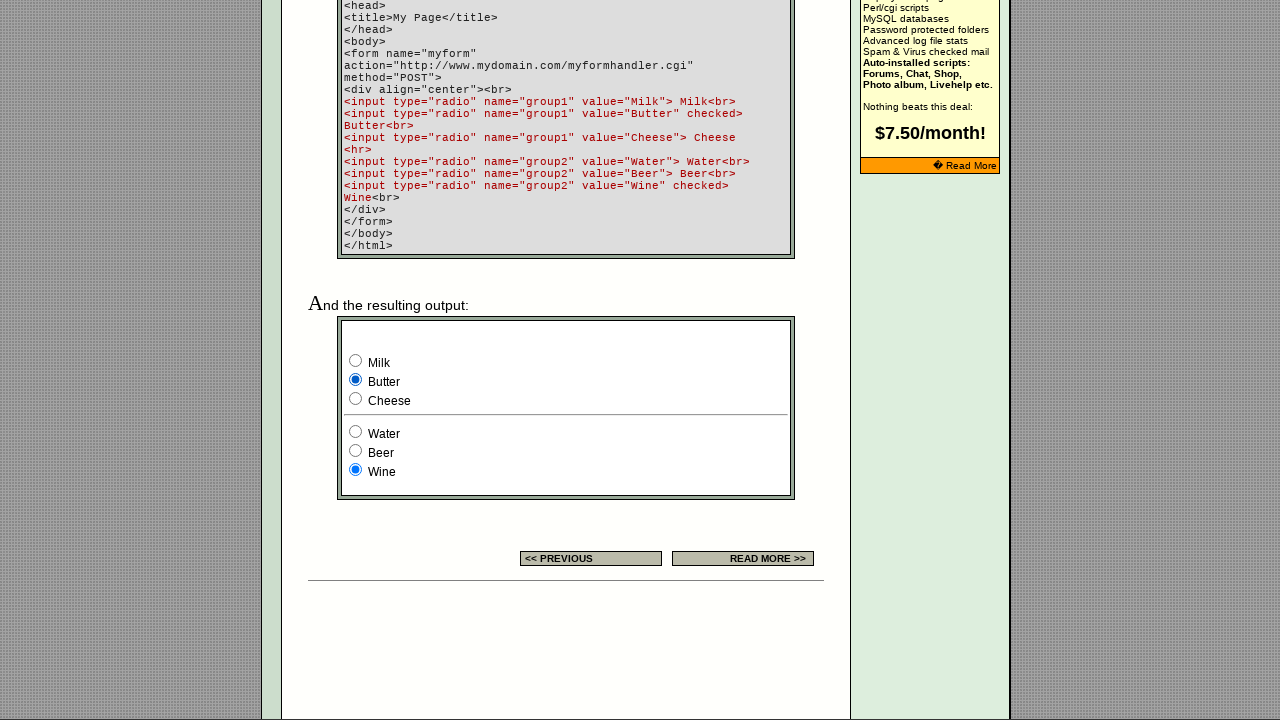

Retrieved value attribute of radio button 1: Milk
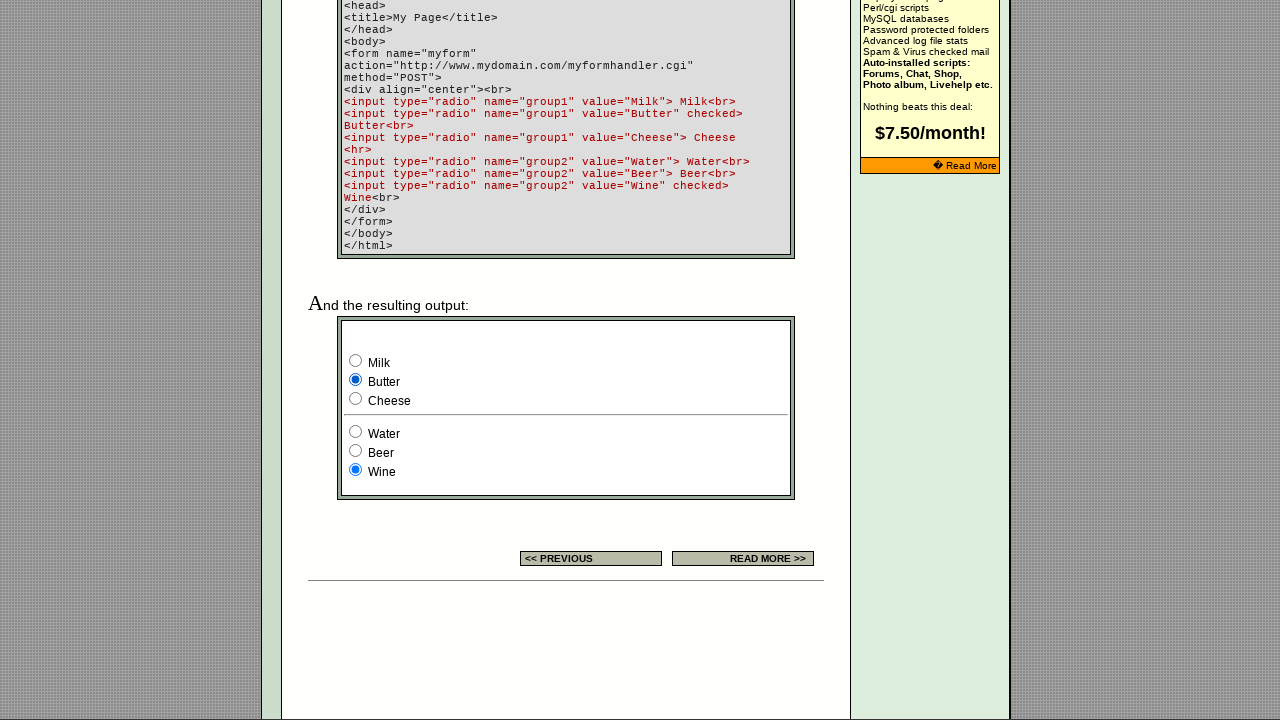

Verified radio button 2 is_checked=True
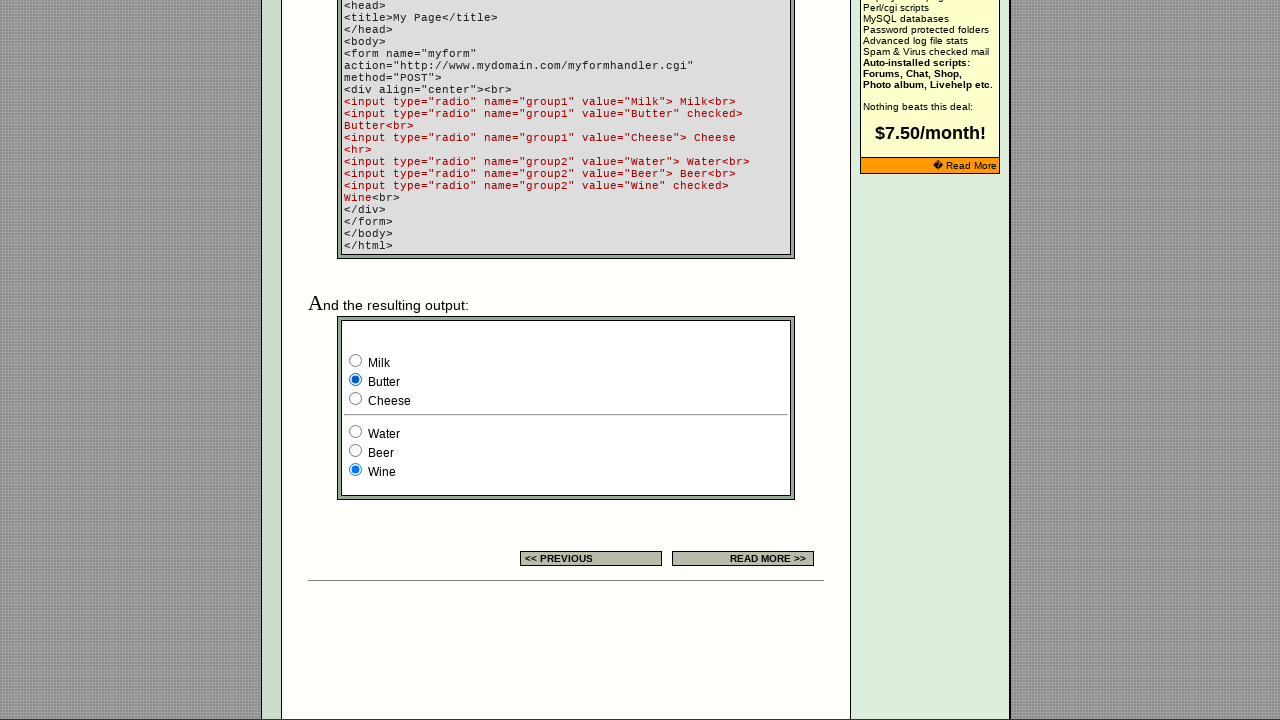

Retrieved value attribute of radio button 2: Butter
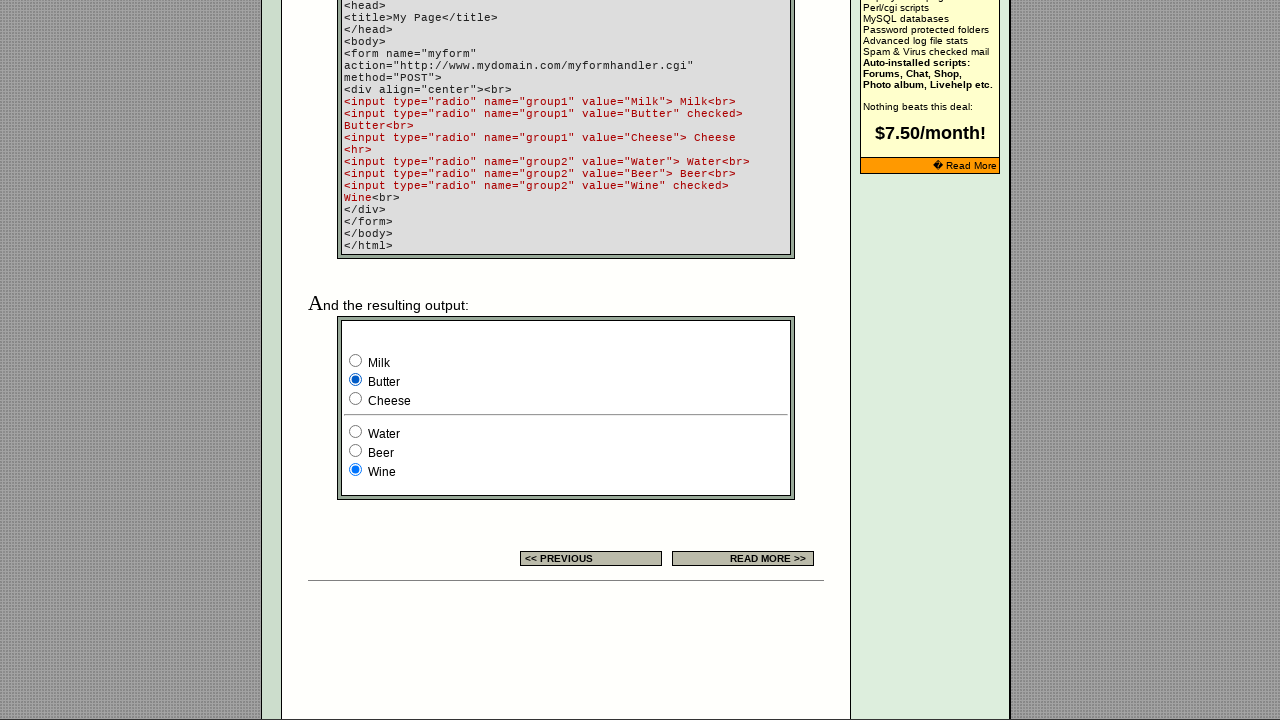

Verified radio button 3 is_checked=False
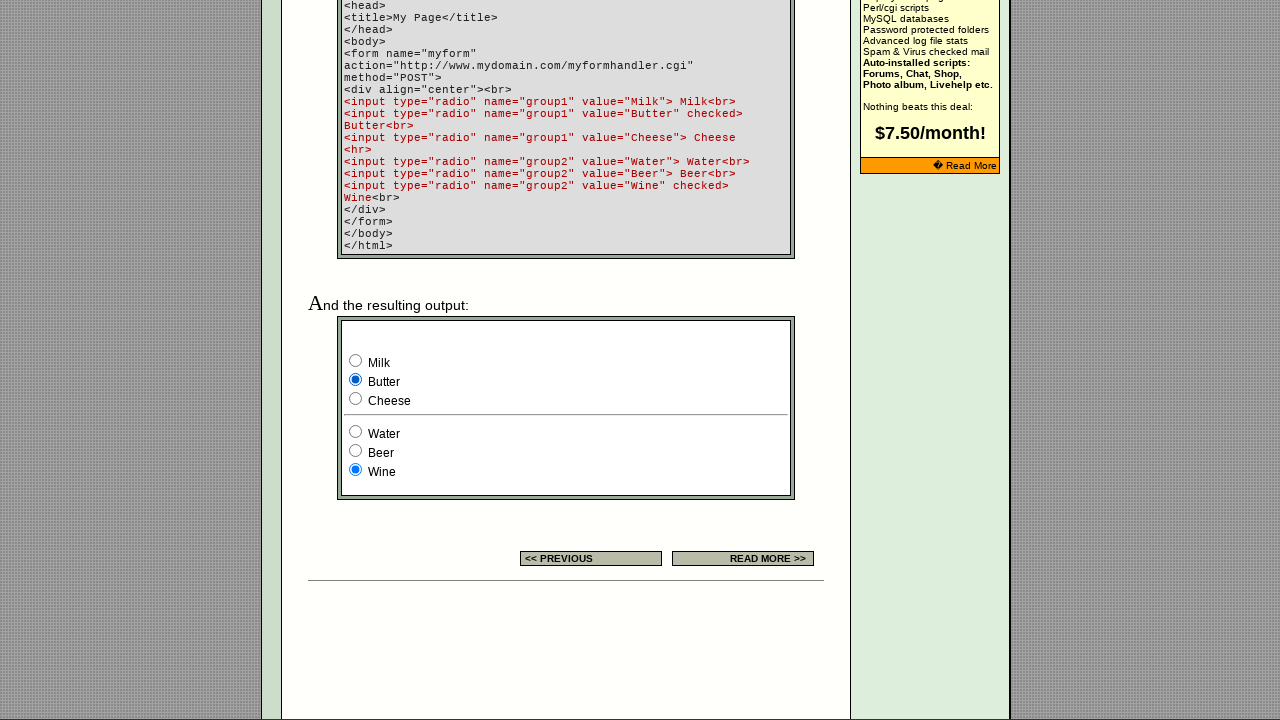

Retrieved value attribute of radio button 3: Cheese
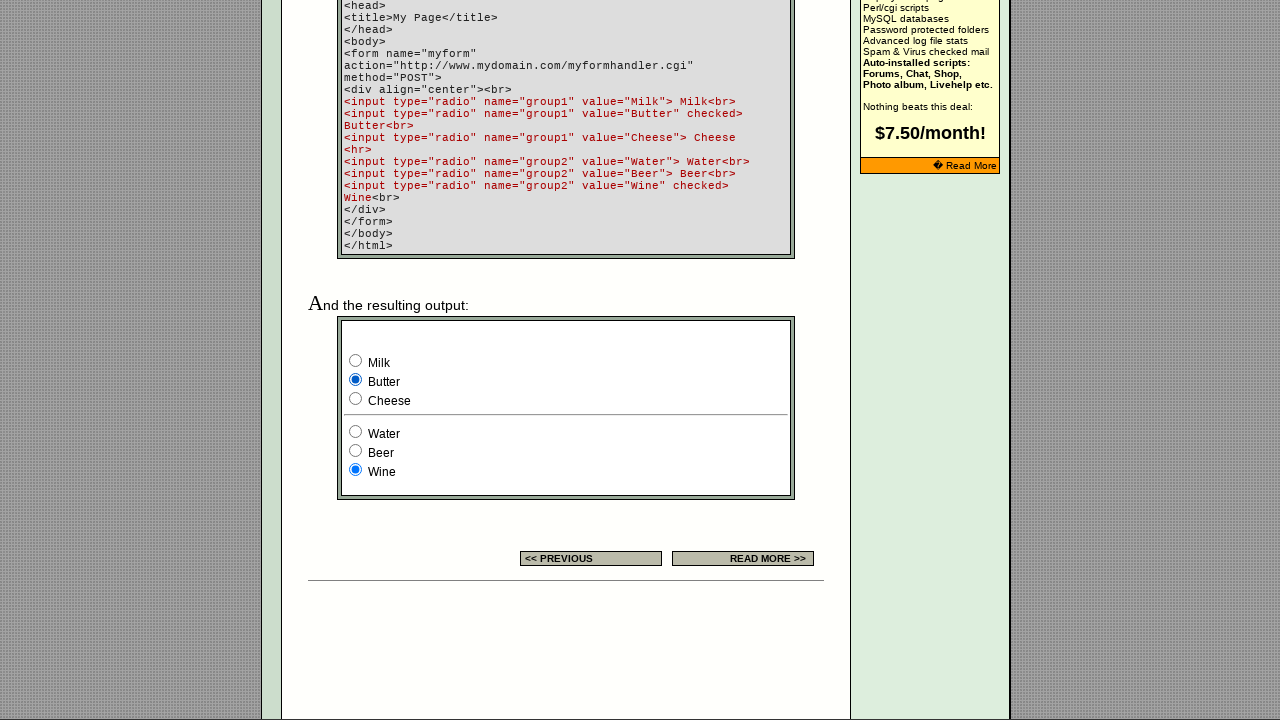

Clicked radio button 3 of 3 at (356, 398) on xpath=/html/body/div[2]/table[9]/tbody/tr/td[4]/table/tbody/tr/td/div/span/form/
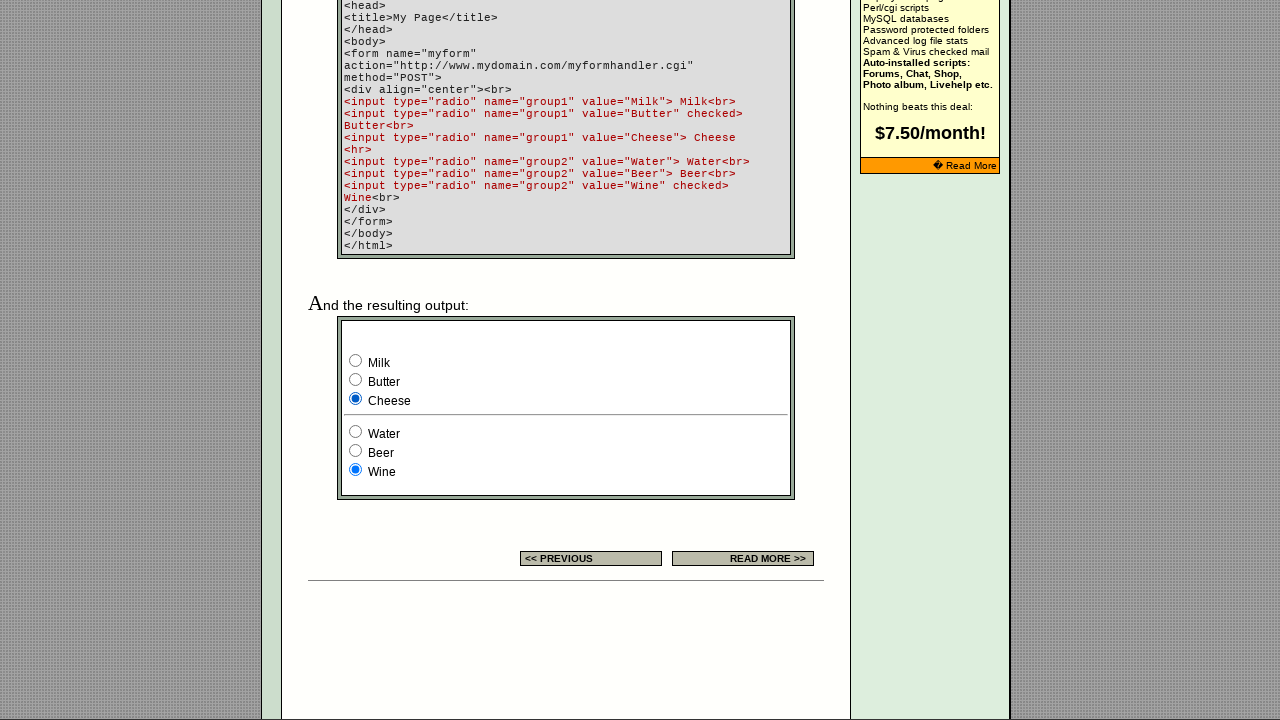

Verified radio button 1 is_checked=False
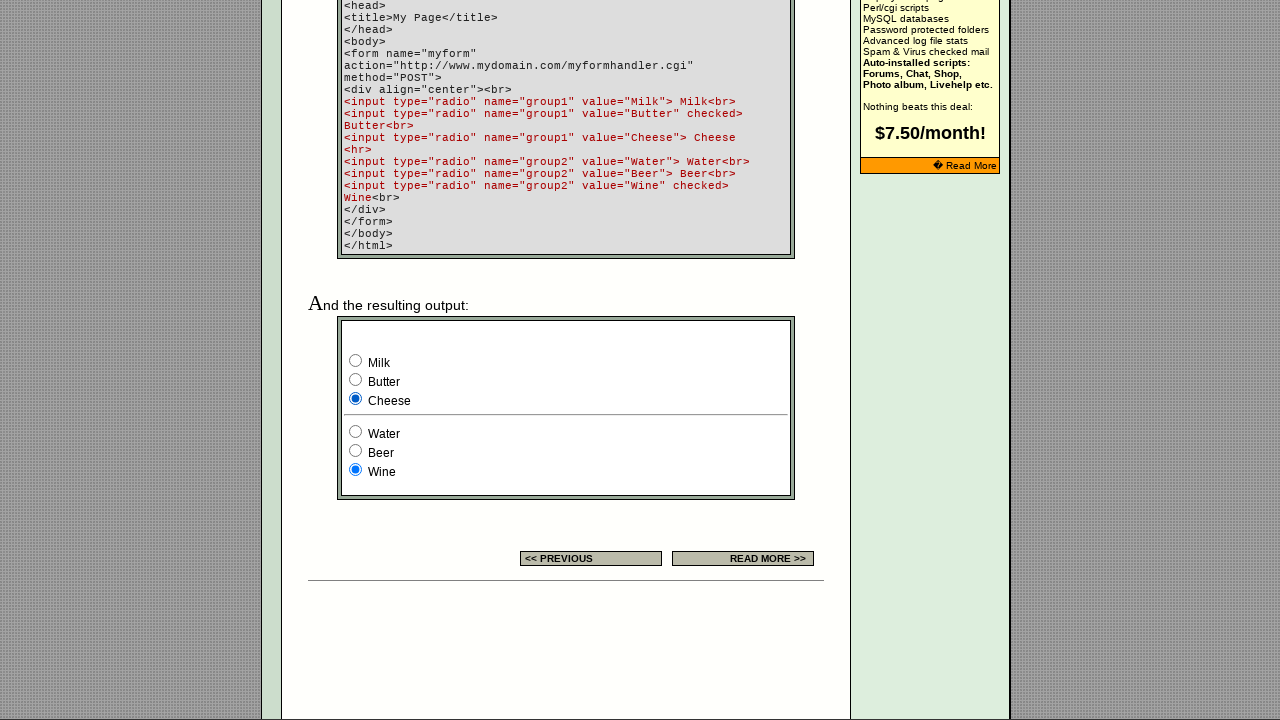

Retrieved value attribute of radio button 1: Milk
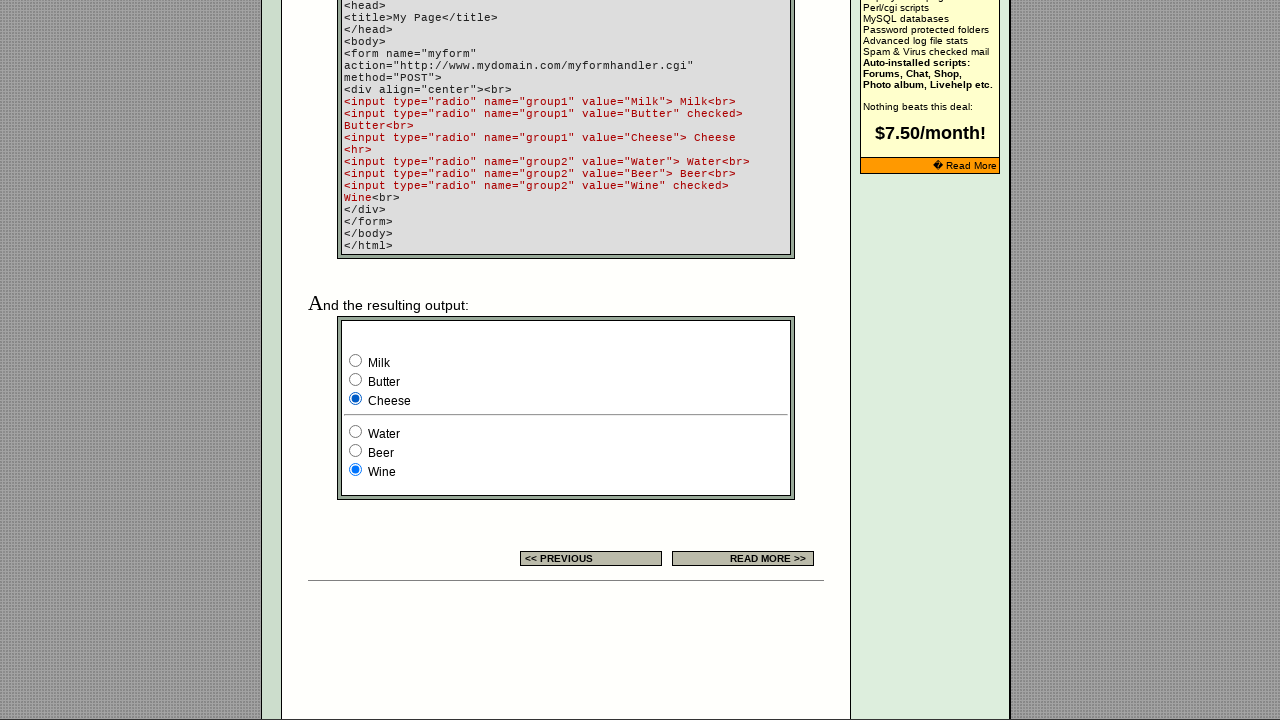

Verified radio button 2 is_checked=False
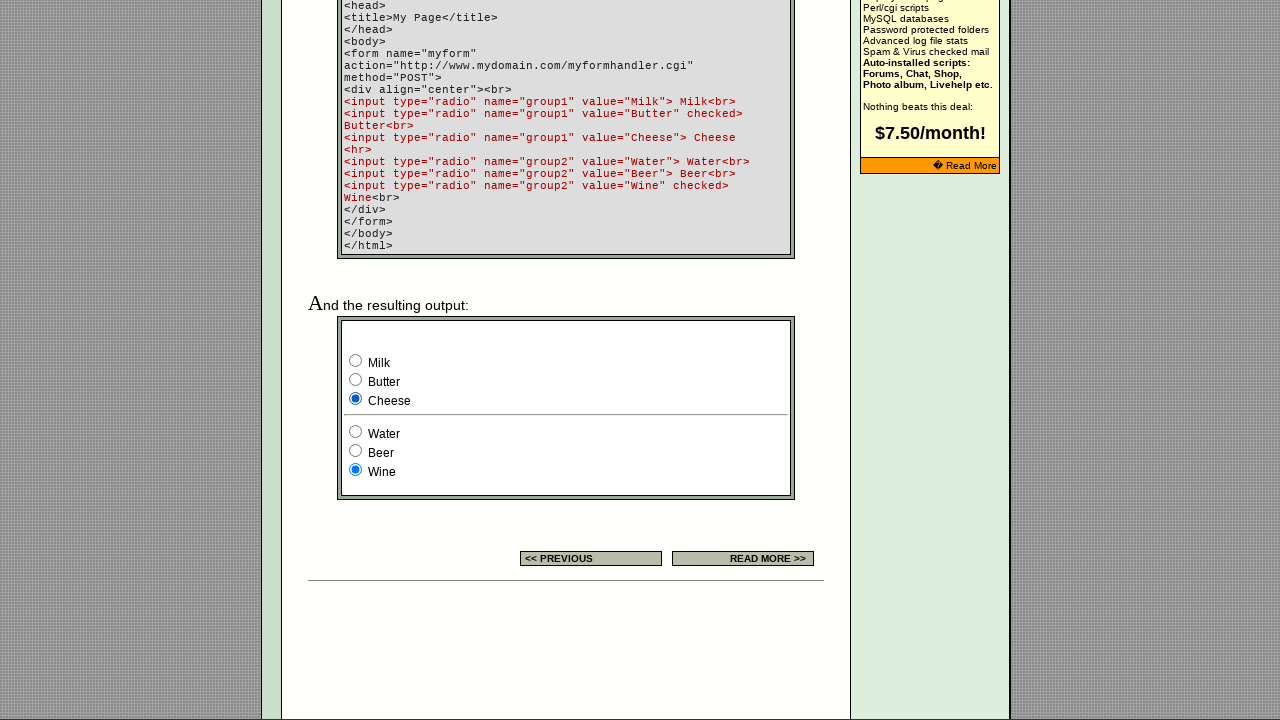

Retrieved value attribute of radio button 2: Butter
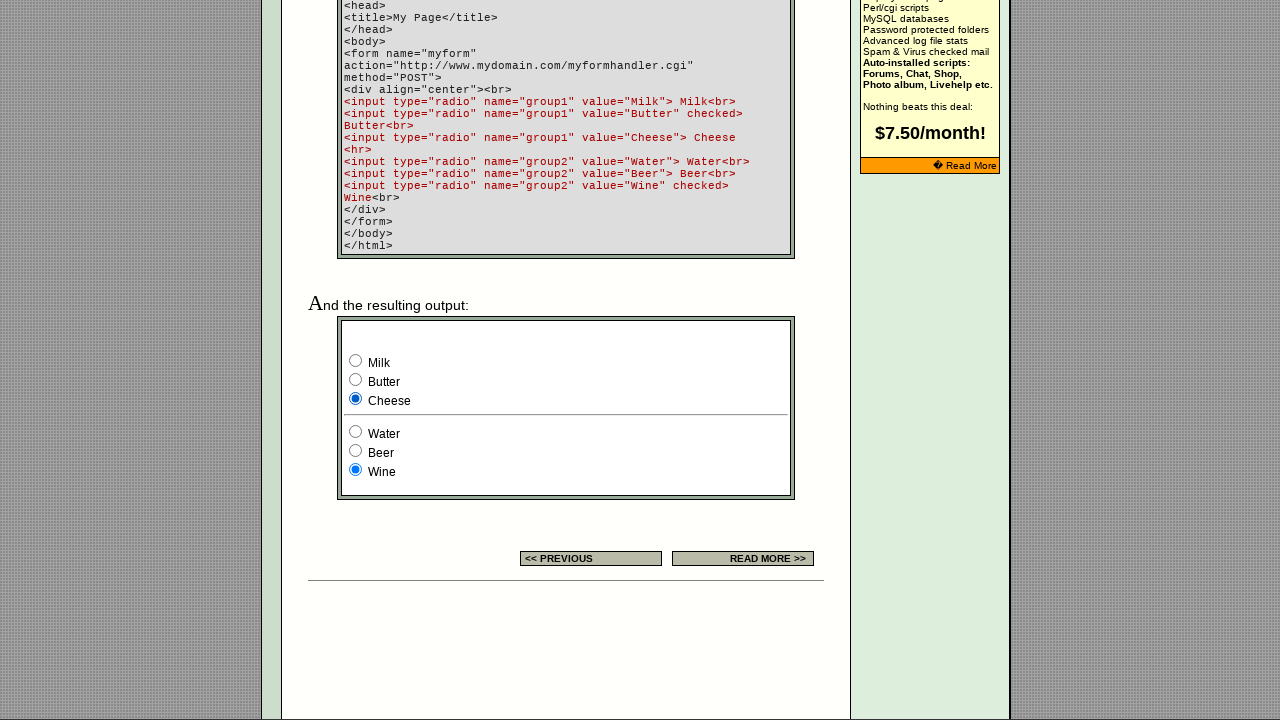

Verified radio button 3 is_checked=True
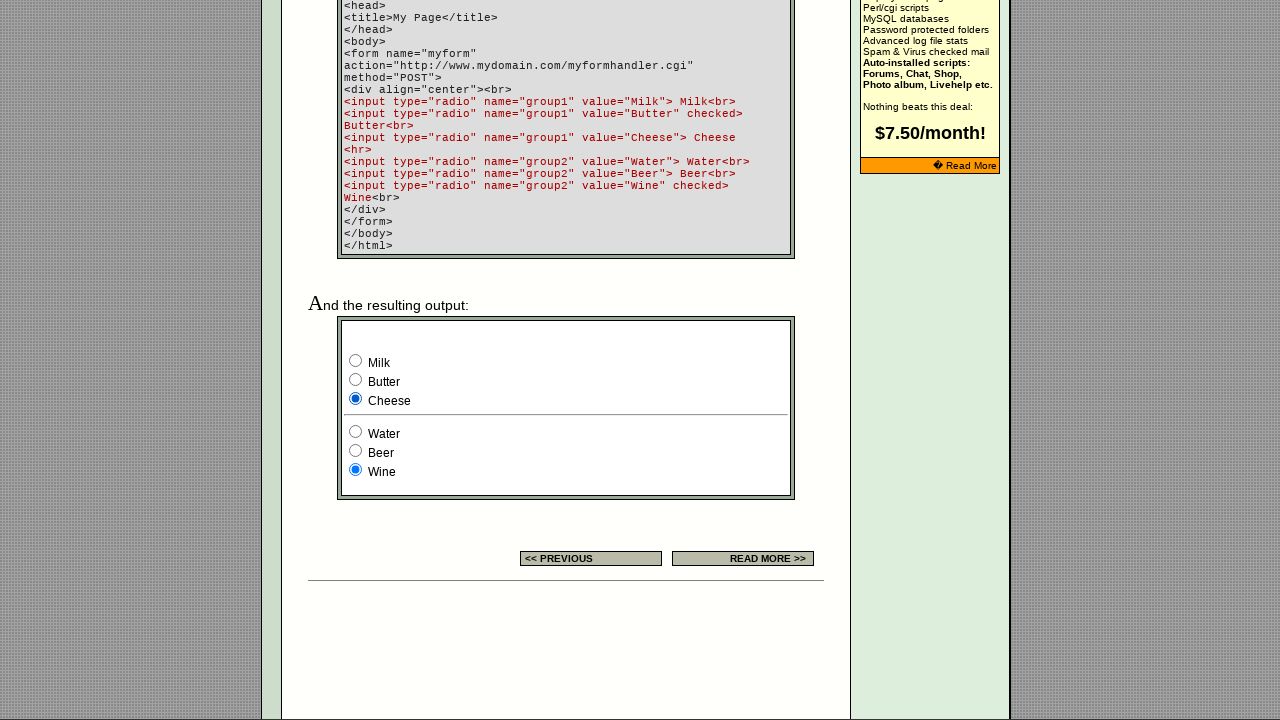

Retrieved value attribute of radio button 3: Cheese
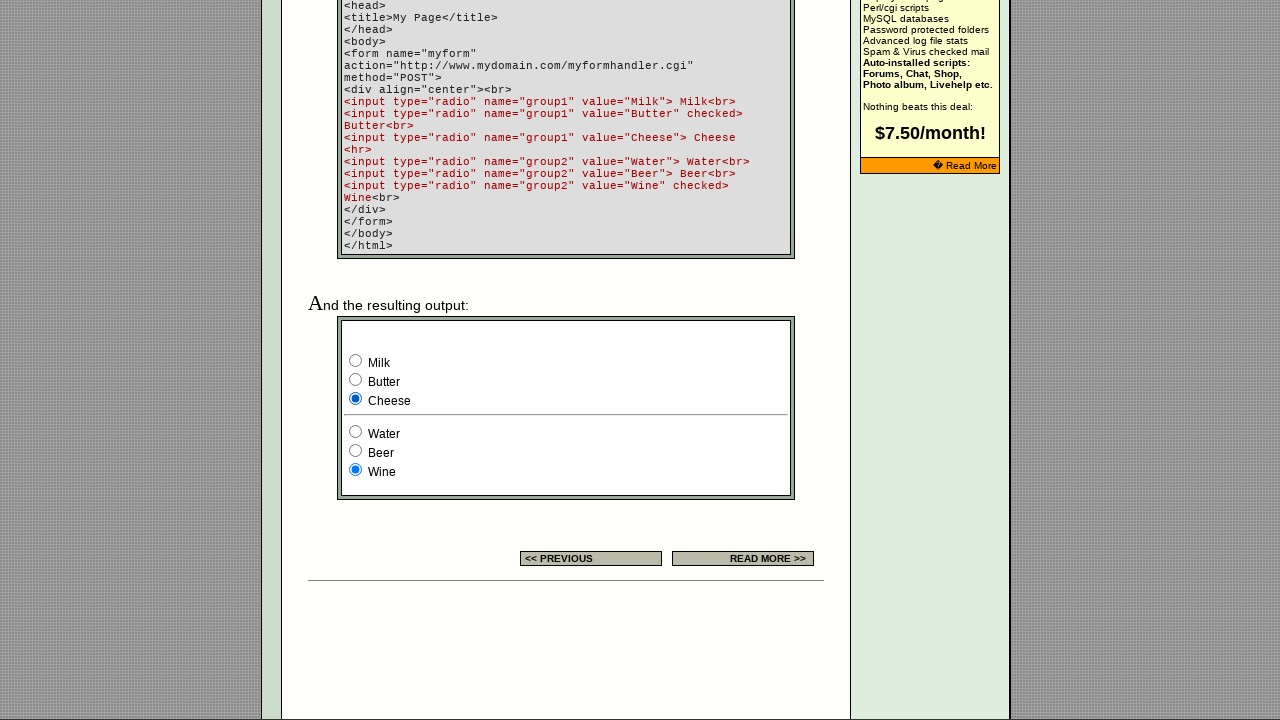

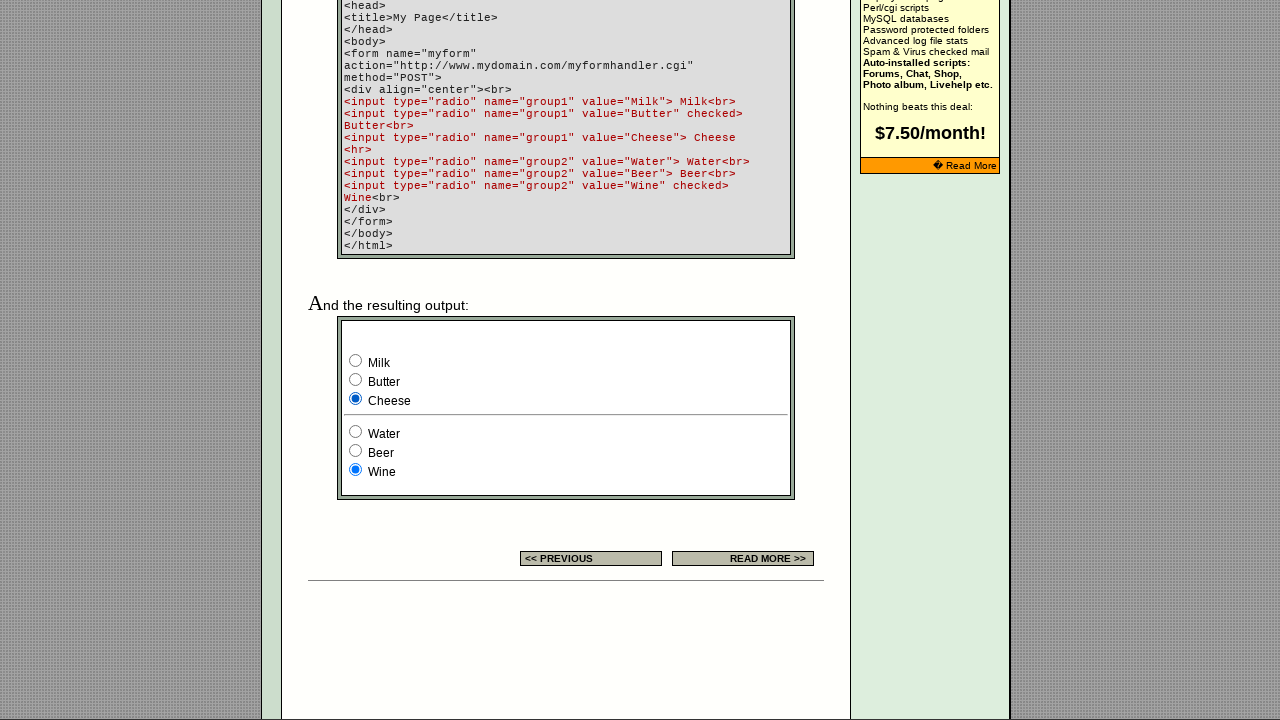